Tests radio button functionality by clicking through three radio button options sequentially to verify they can be selected

Starting URL: http://formy-project.herokuapp.com/radiobutton

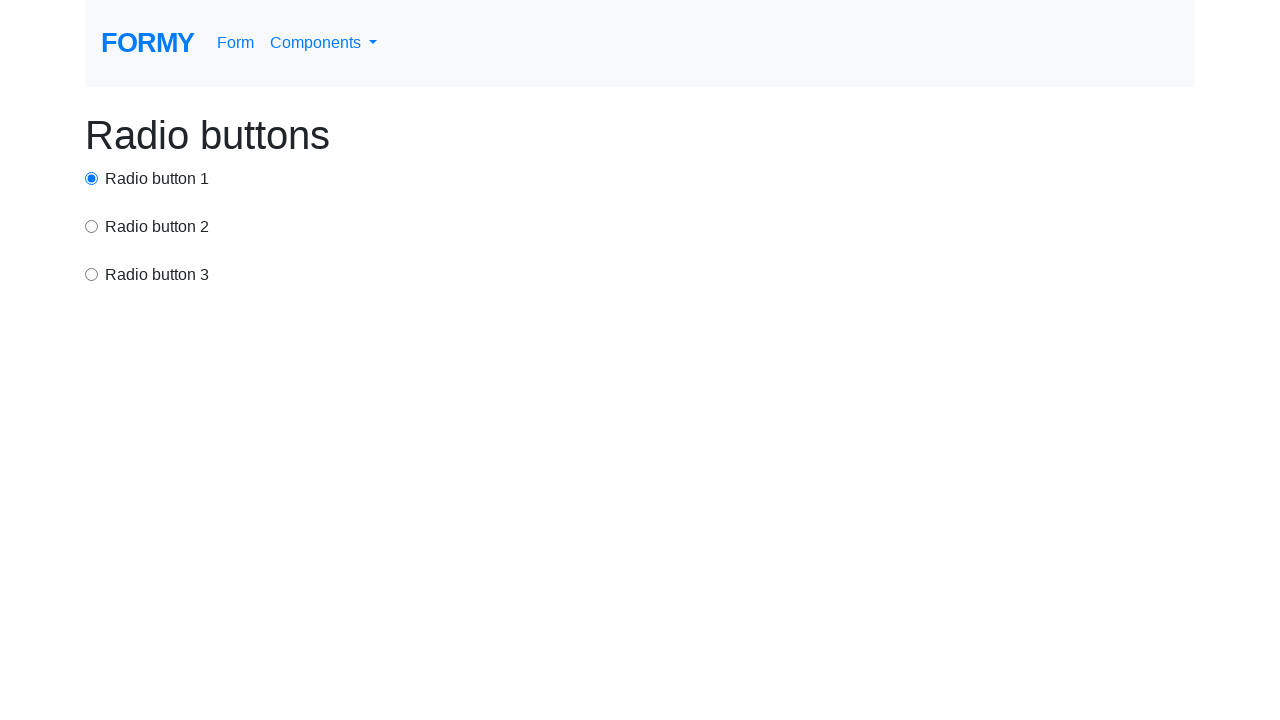

Clicked the first radio button option at (92, 178) on #radio-button-1
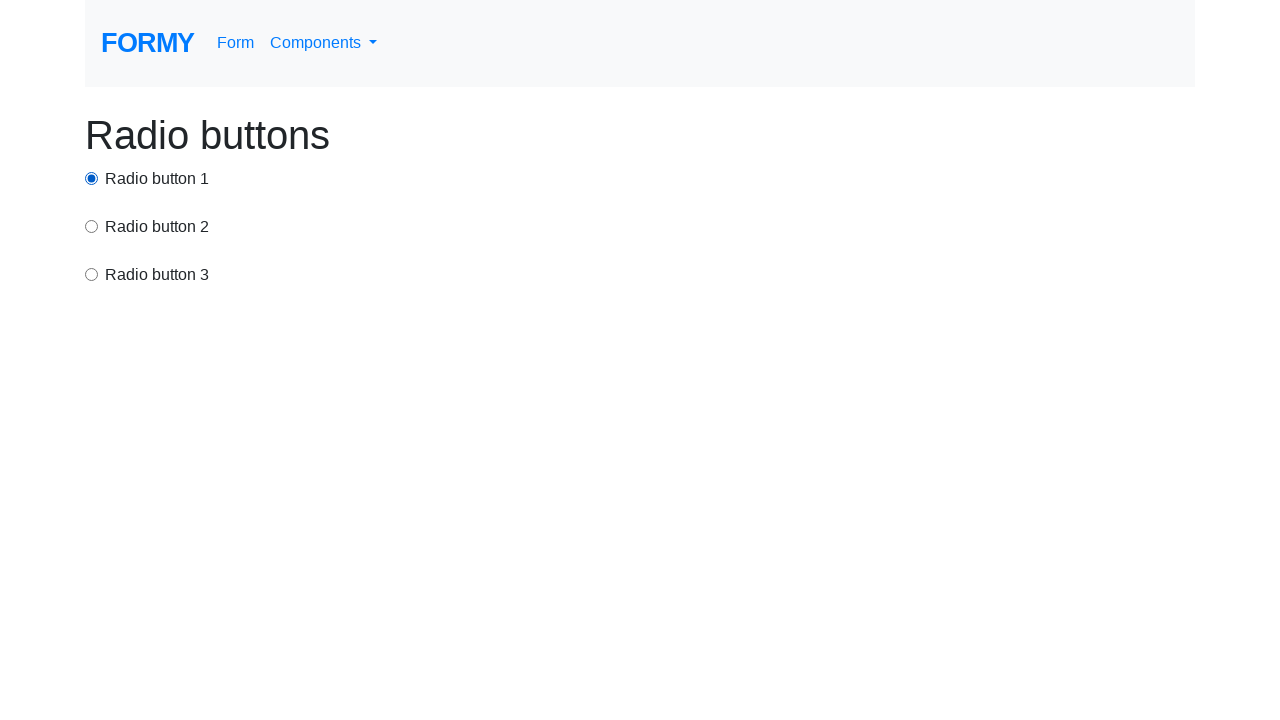

Clicked the second radio button option at (92, 226) on input[value='option2']
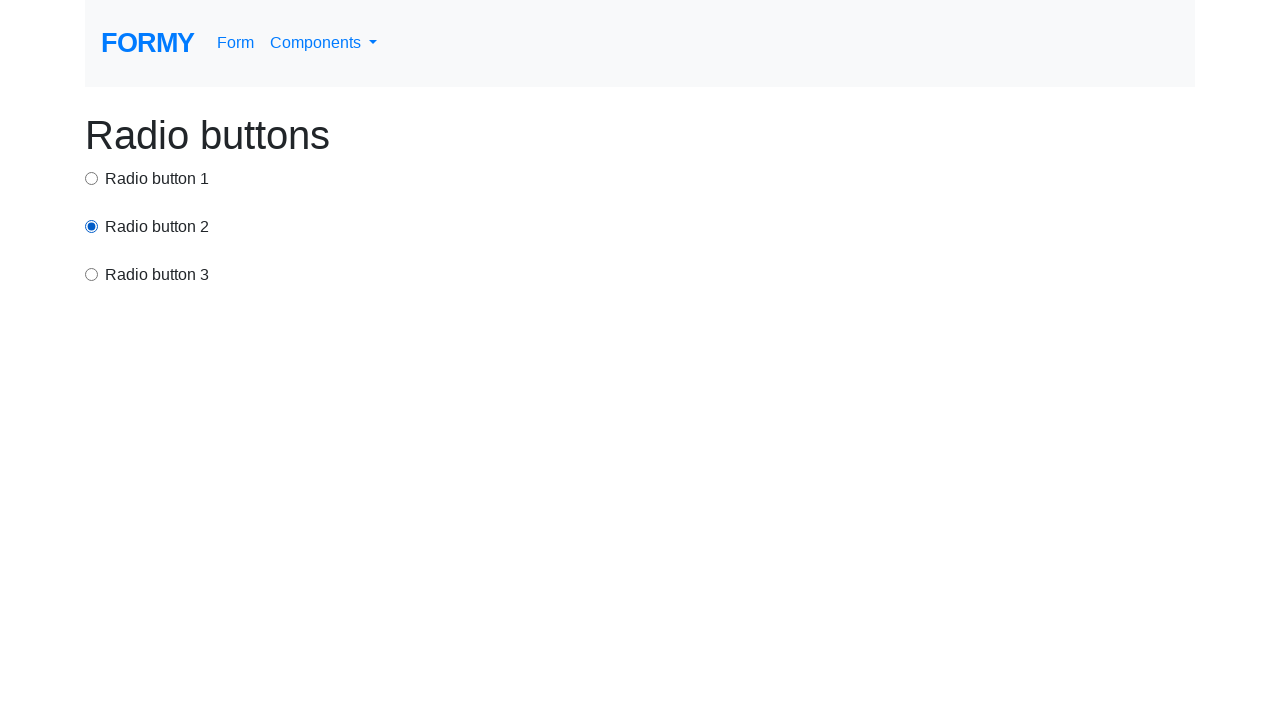

Clicked the third radio button option at (92, 274) on input[value='option3']
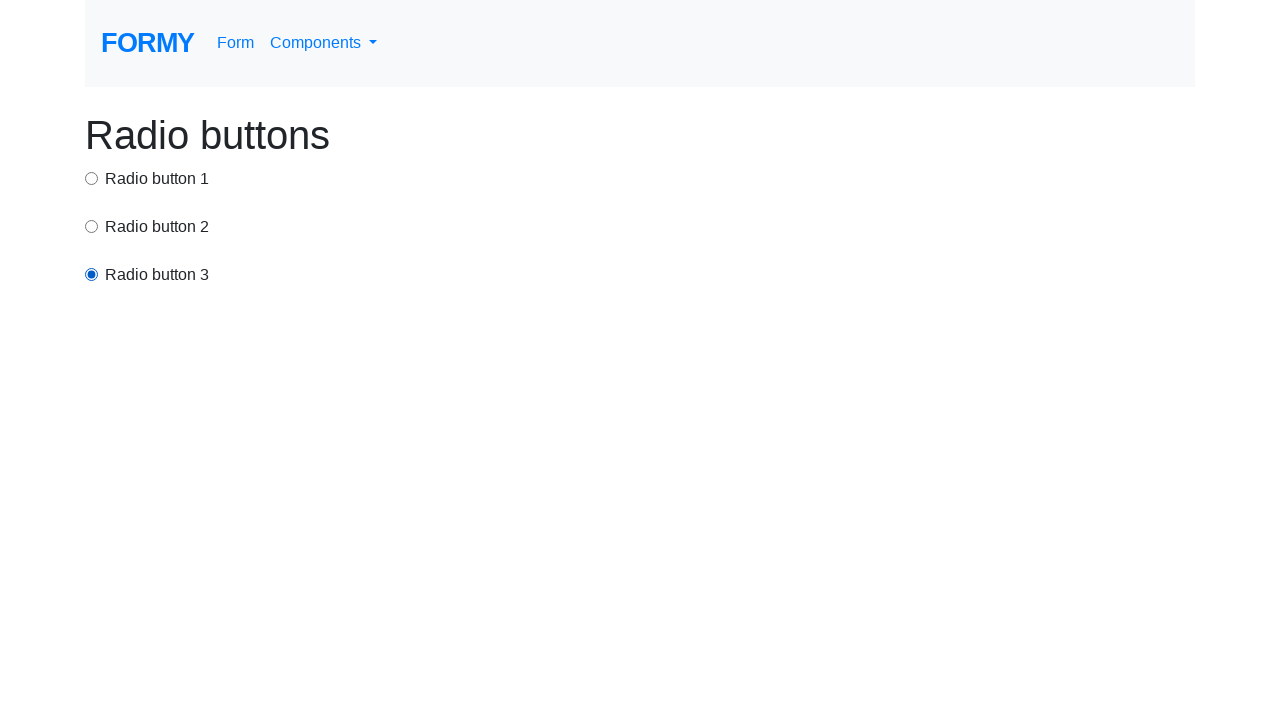

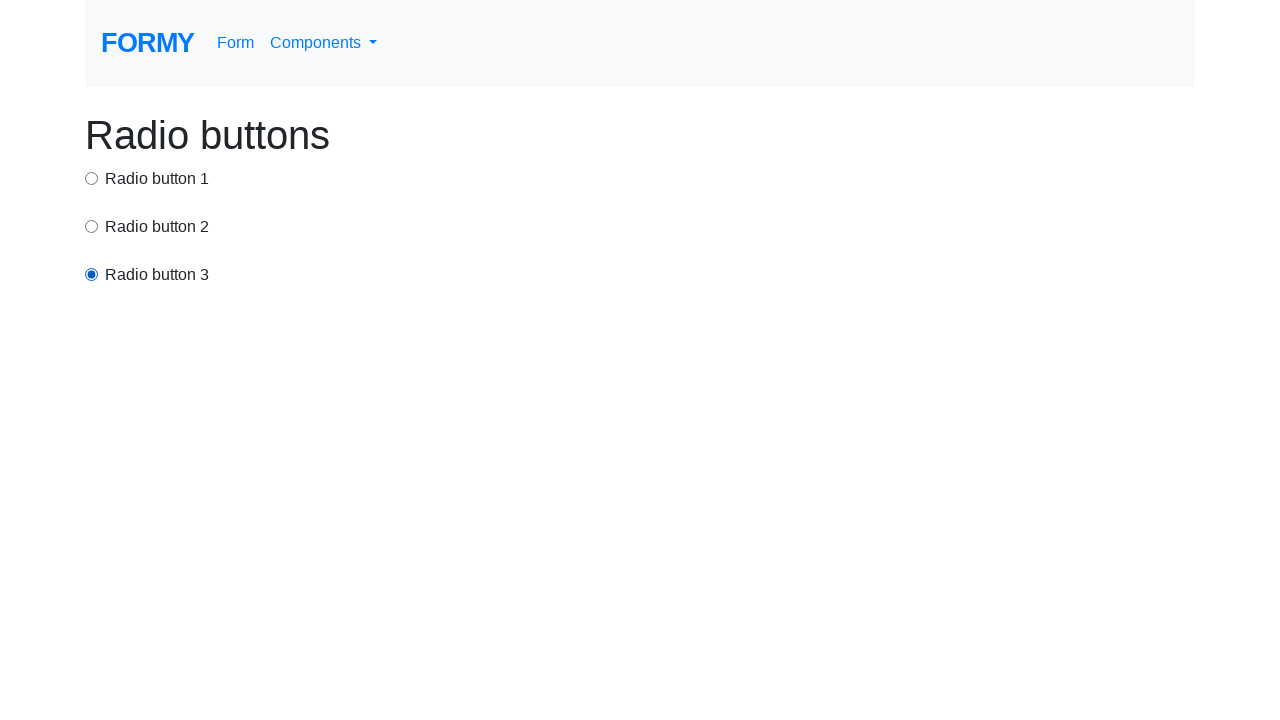